Opens the Skillfactory homepage and verifies the page title

Starting URL: https://skillfactory.ru/

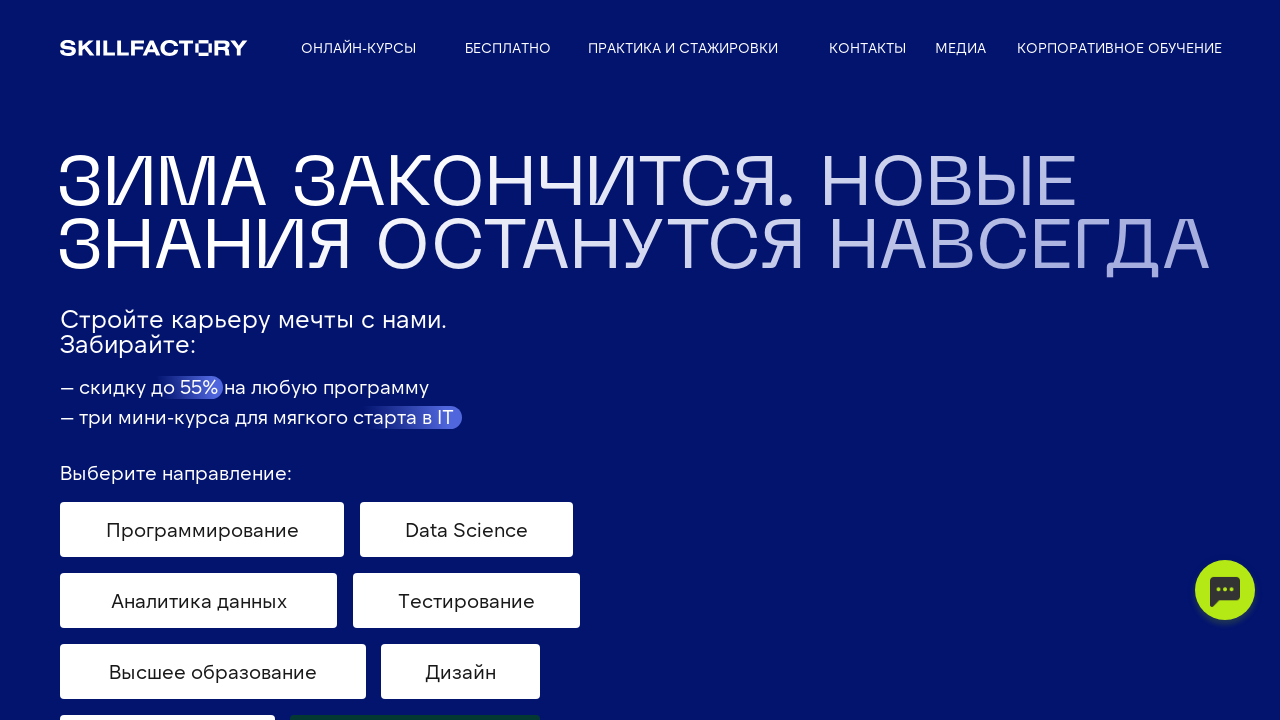

Navigated to Skillfactory homepage
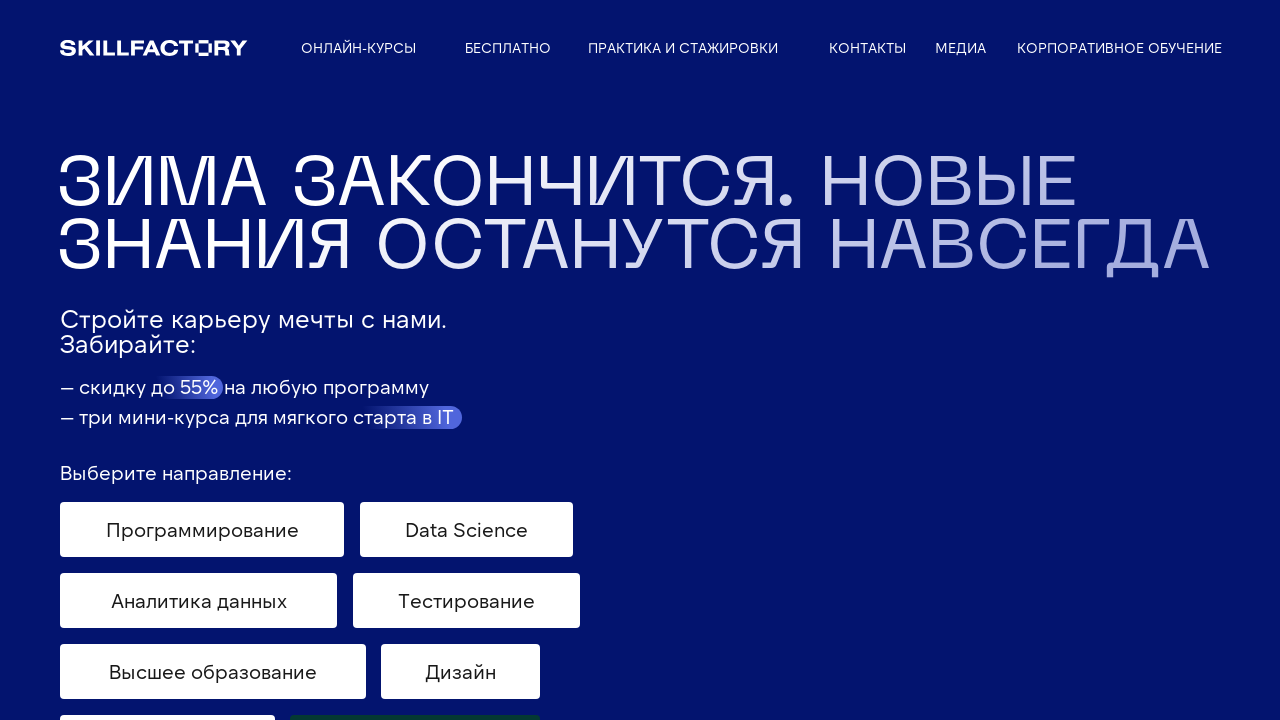

Verified page title matches expected Skillfactory homepage title
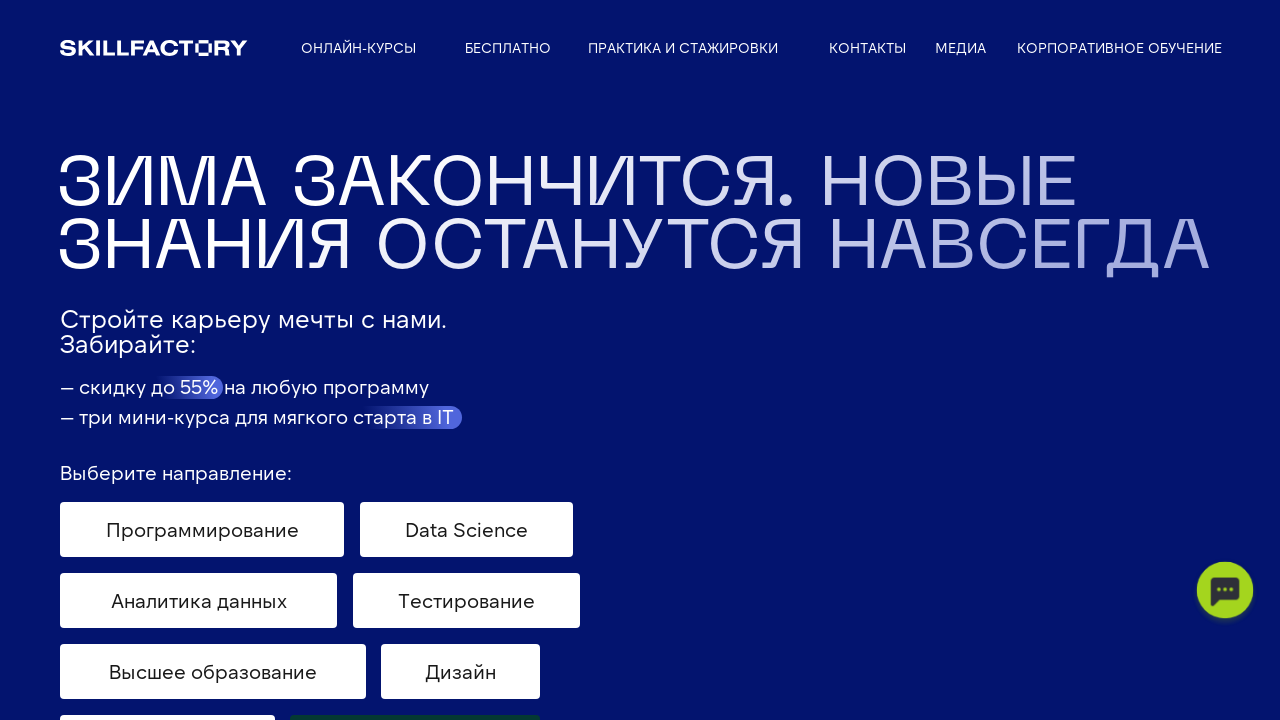

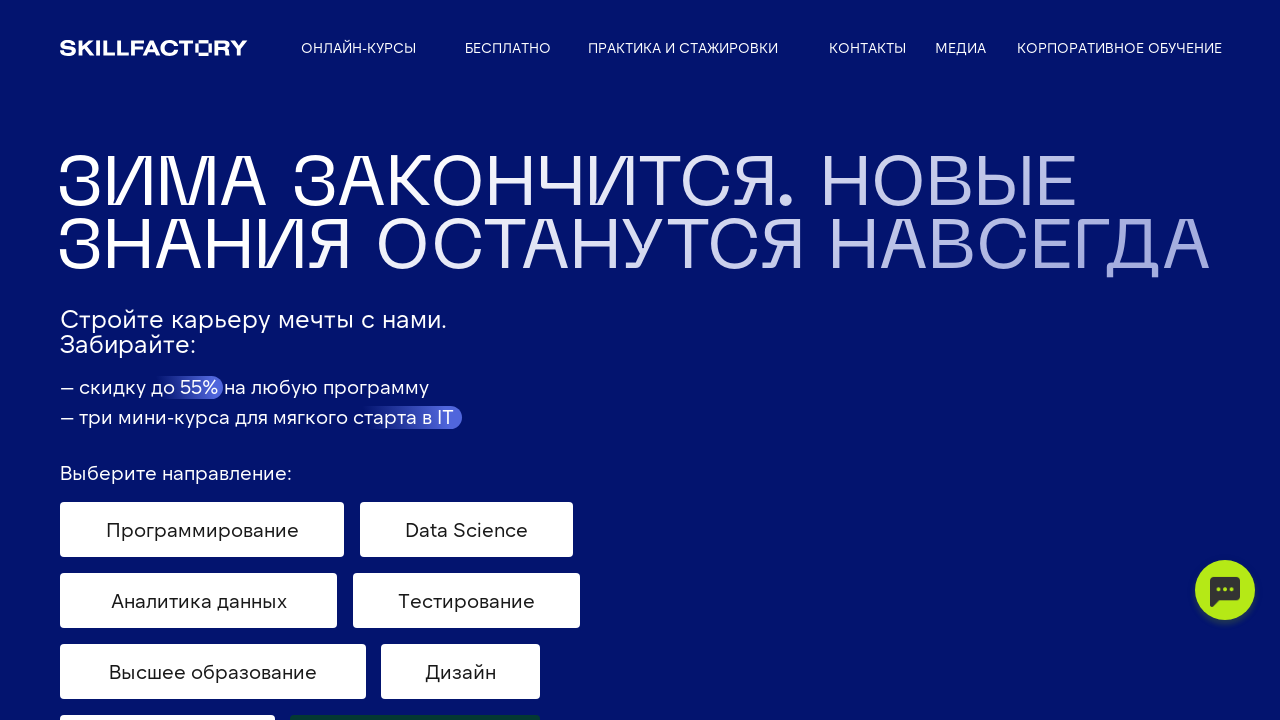